Tests a slow calculator web application by setting a delay value and clicking calculator buttons to perform arithmetic operations.

Starting URL: https://bonigarcia.dev/selenium-webdriver-java/slow-calculator.html

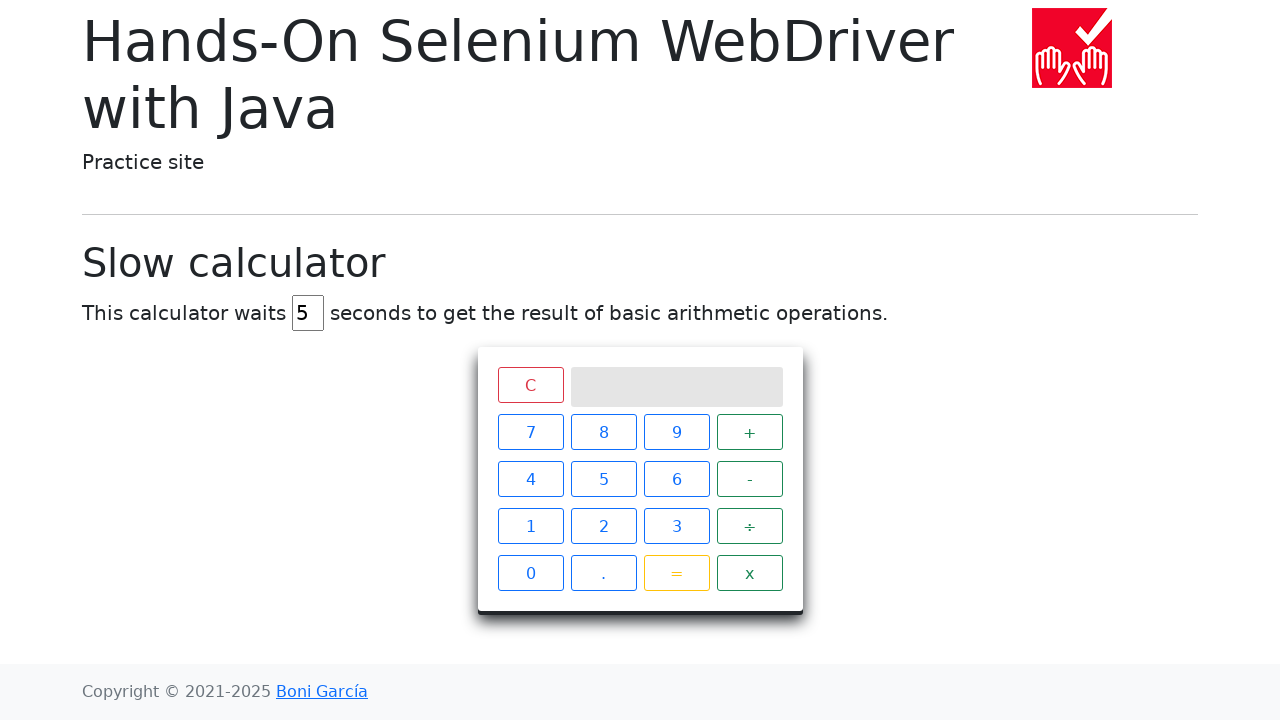

Cleared the delay field on #delay
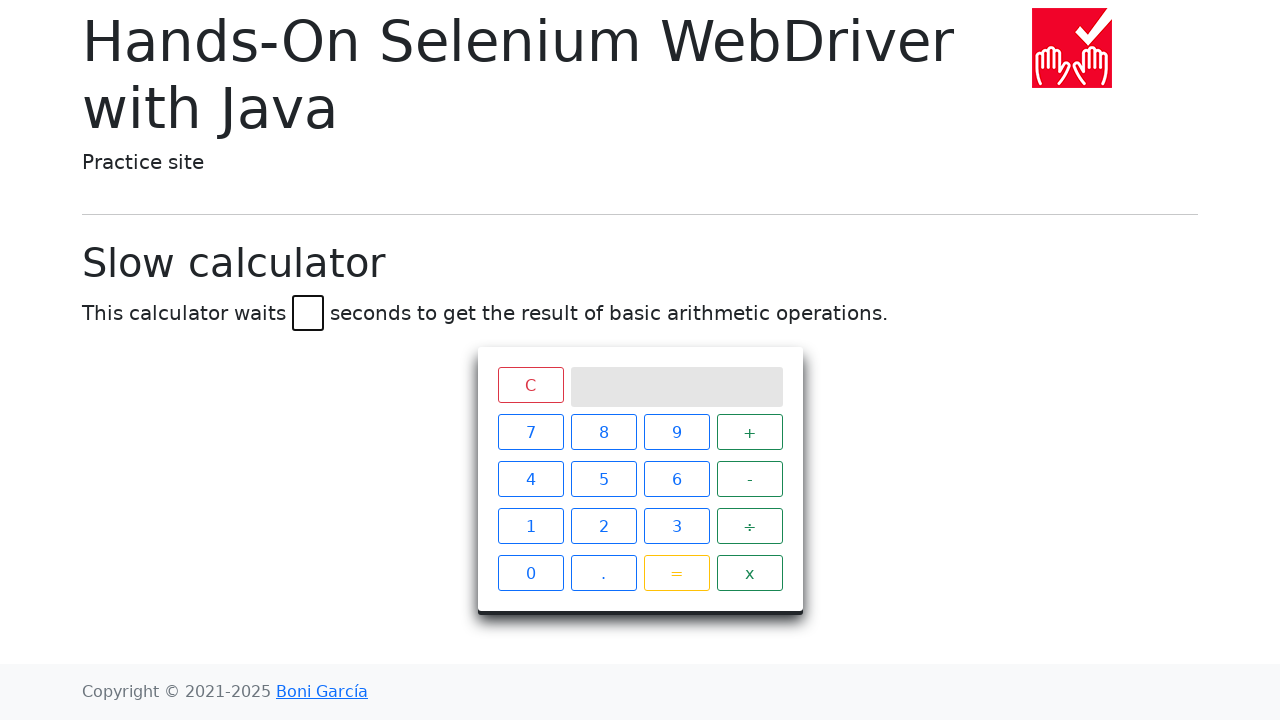

Set delay value to 45 seconds on #delay
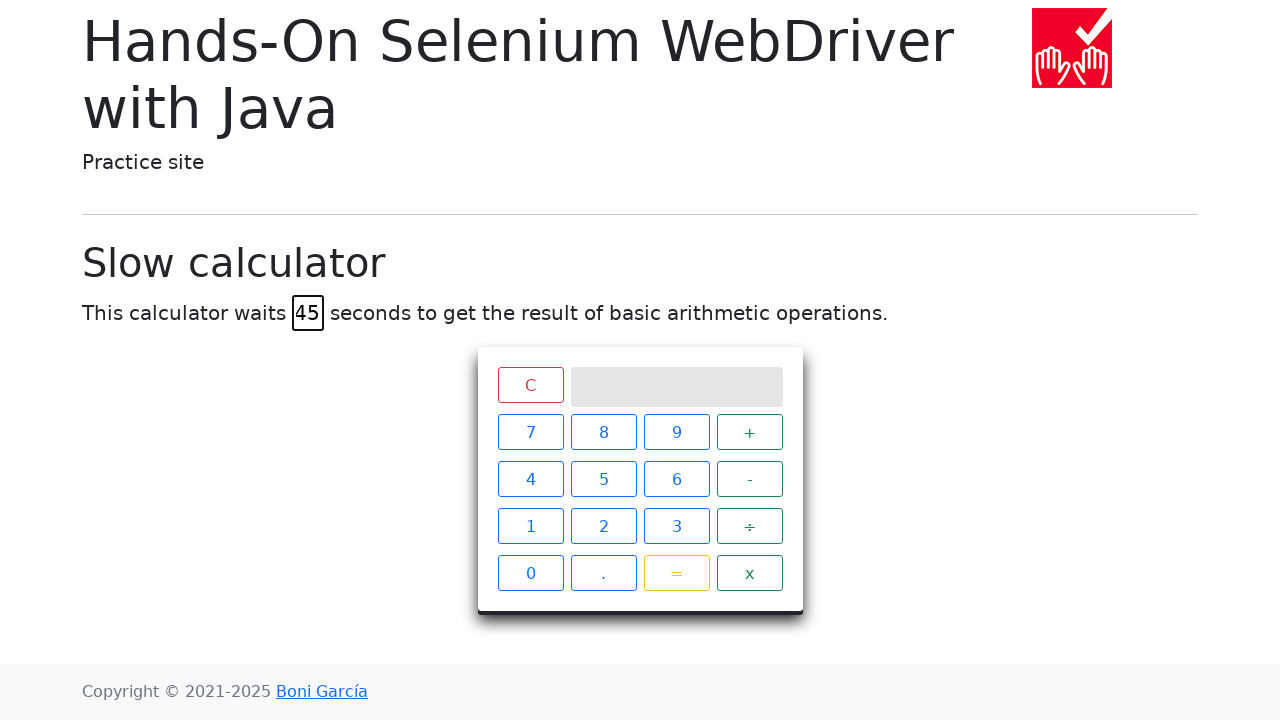

Clicked calculator button 1 (first number key) at (530, 432) on #calculator > div.keys > span:nth-child(1)
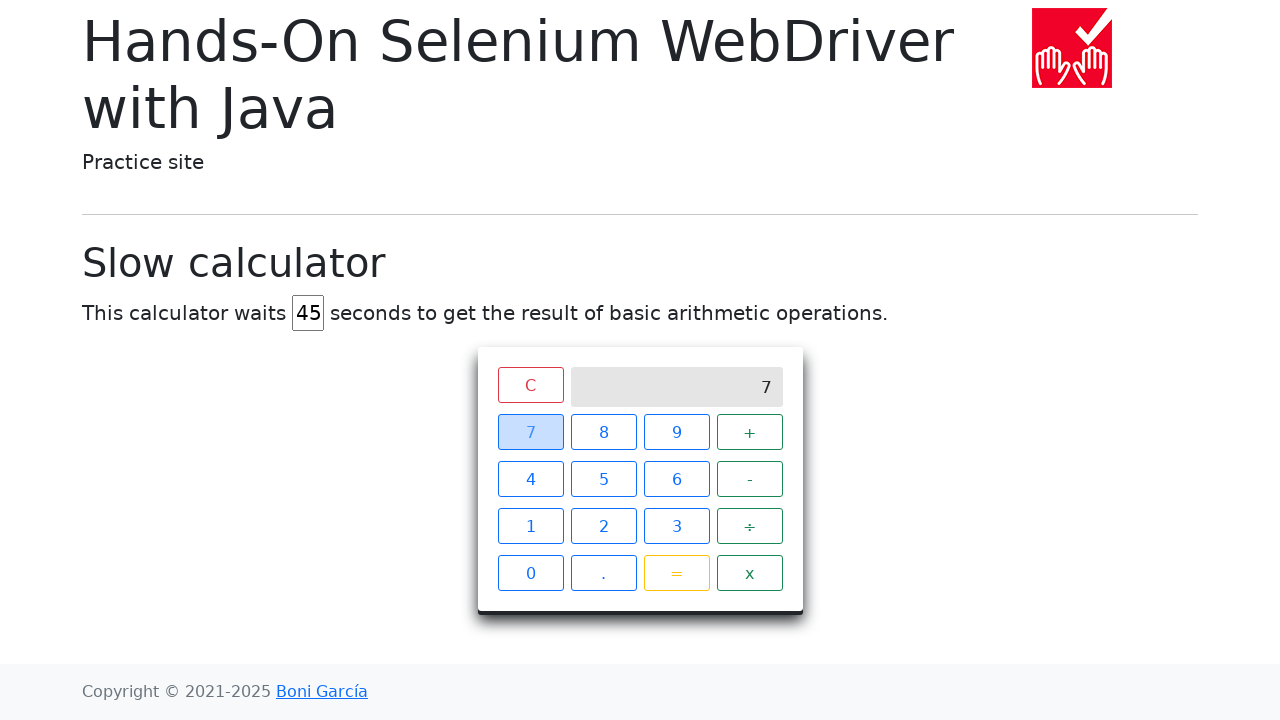

Clicked calculator button 4 (operator/number key) at (750, 432) on #calculator > div.keys > span:nth-child(4)
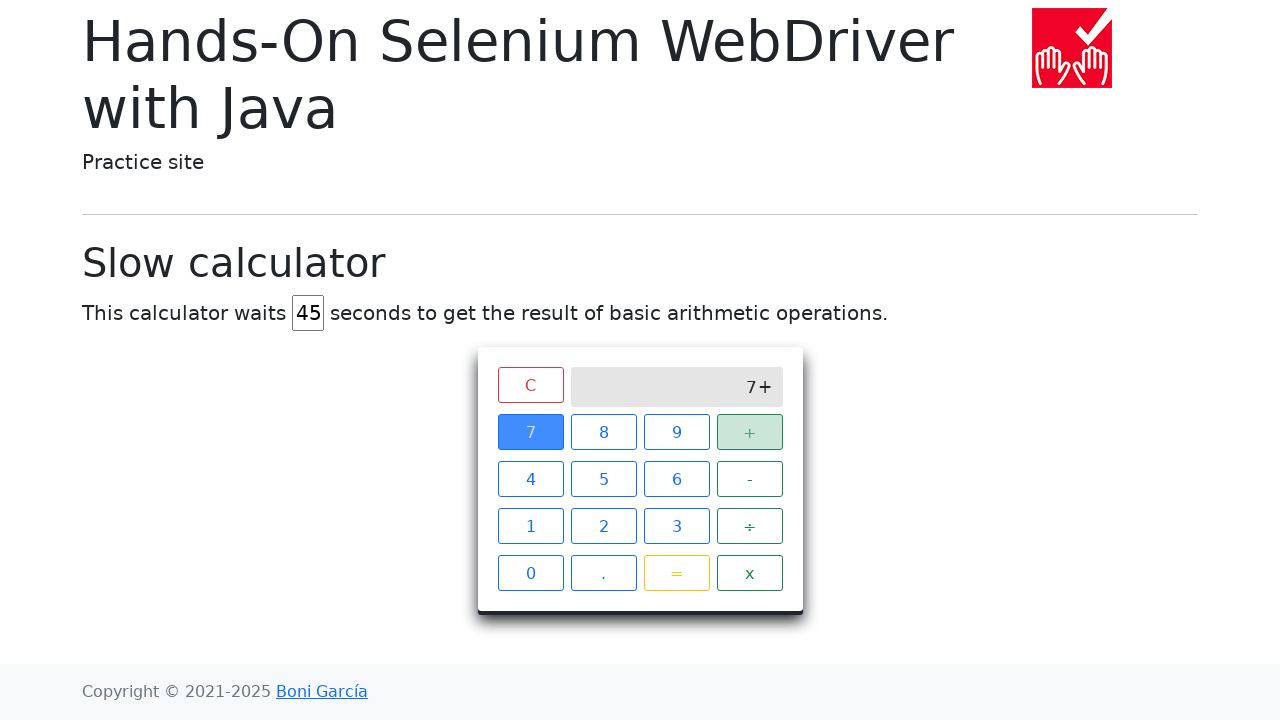

Clicked calculator button 2 (second number key) at (604, 432) on #calculator > div.keys > span:nth-child(2)
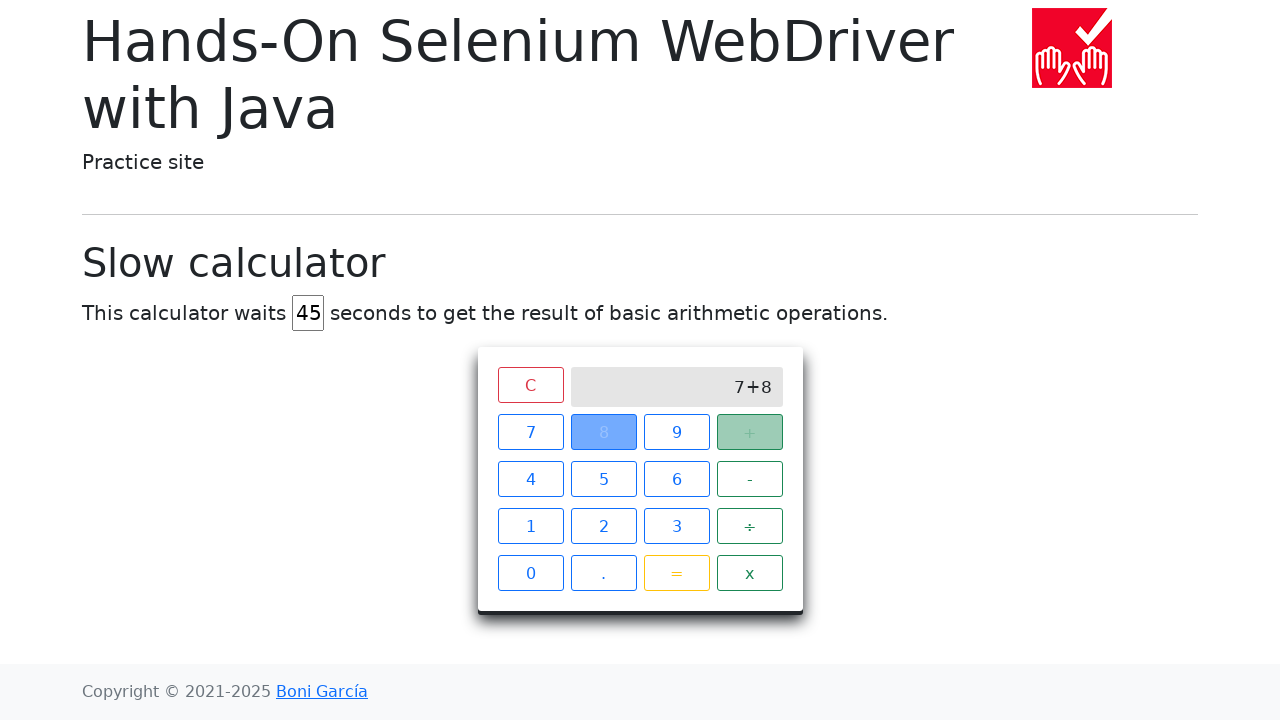

Clicked the equals/result button at (676, 573) on #calculator > div.keys > span.btn.btn-outline-warning
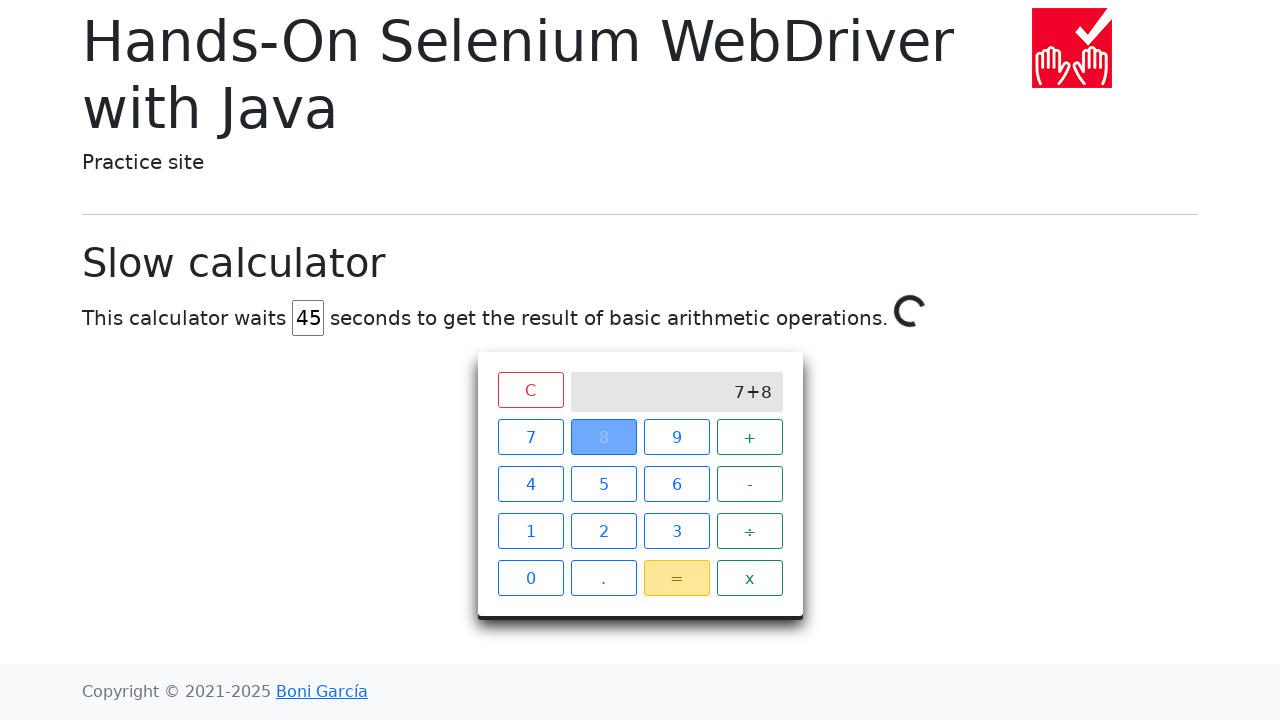

Calculator screen became visible after processing with 45 second delay
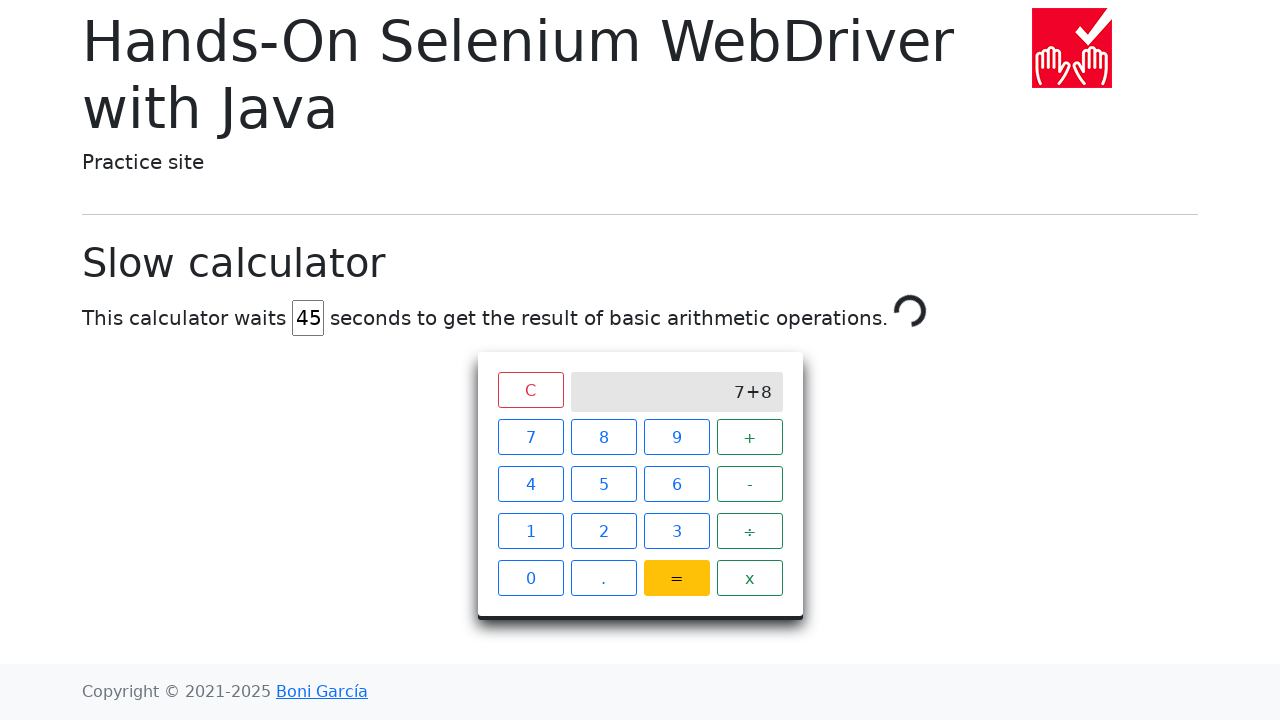

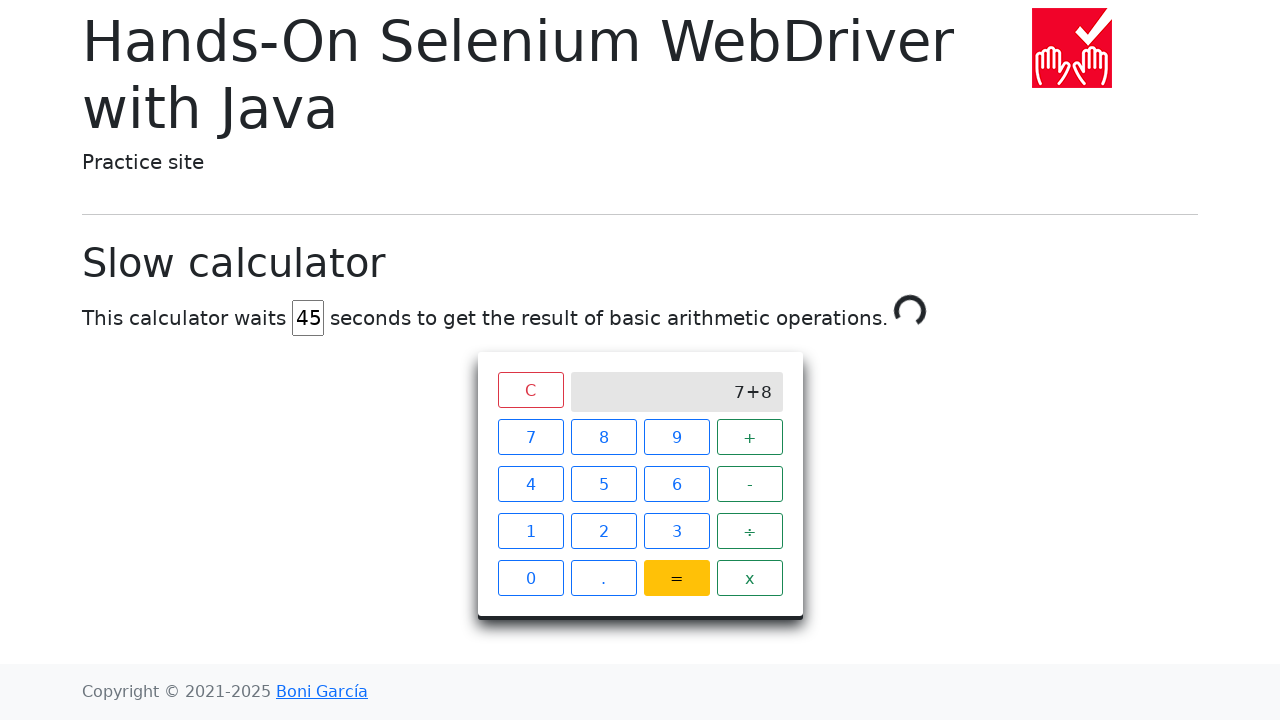